Navigates to Form Authentication page and verifies the login button is visible

Starting URL: https://the-internet.herokuapp.com/

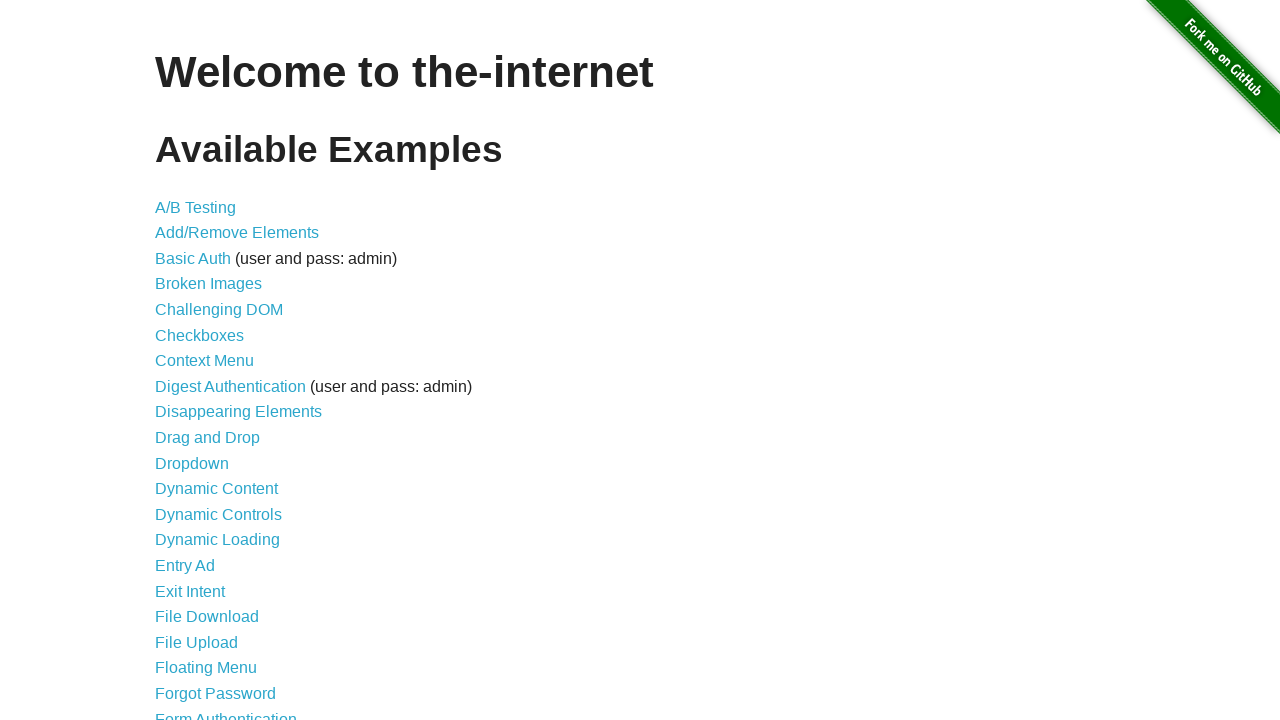

Clicked on Form Authentication link at (226, 712) on xpath=//*[@id="content"]/ul/li[21]/a
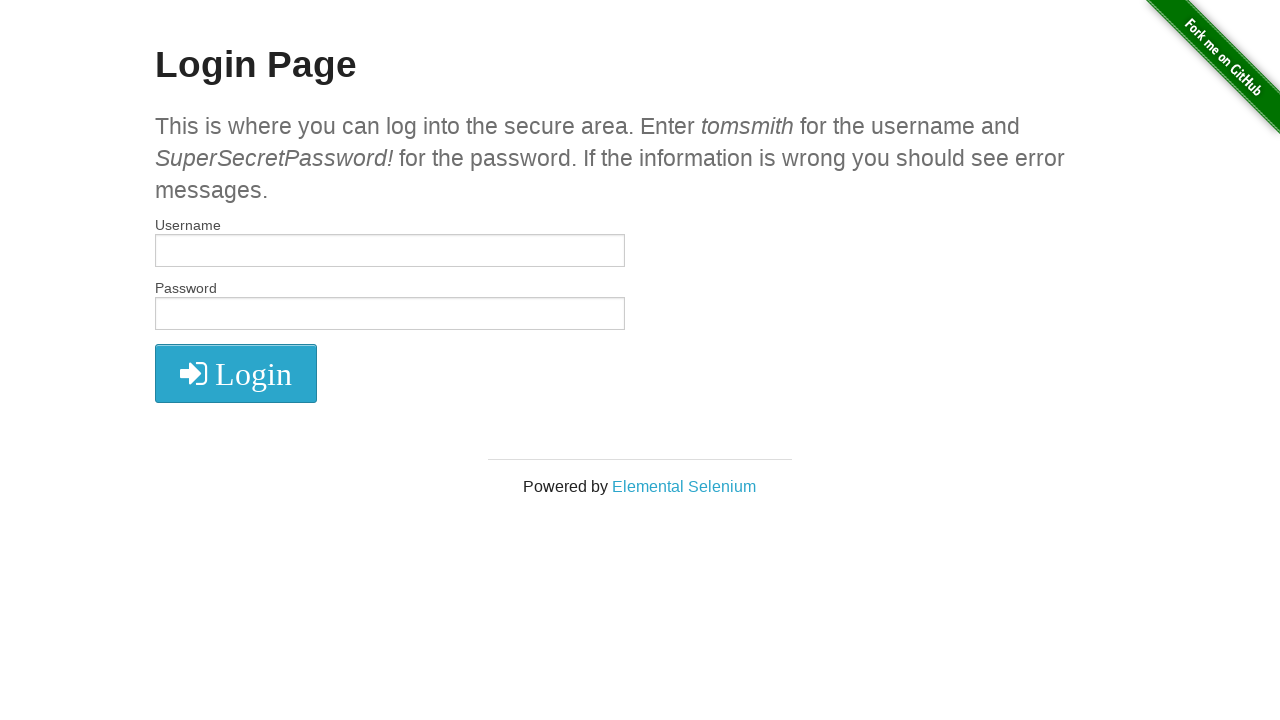

Login button is now visible on Form Authentication page
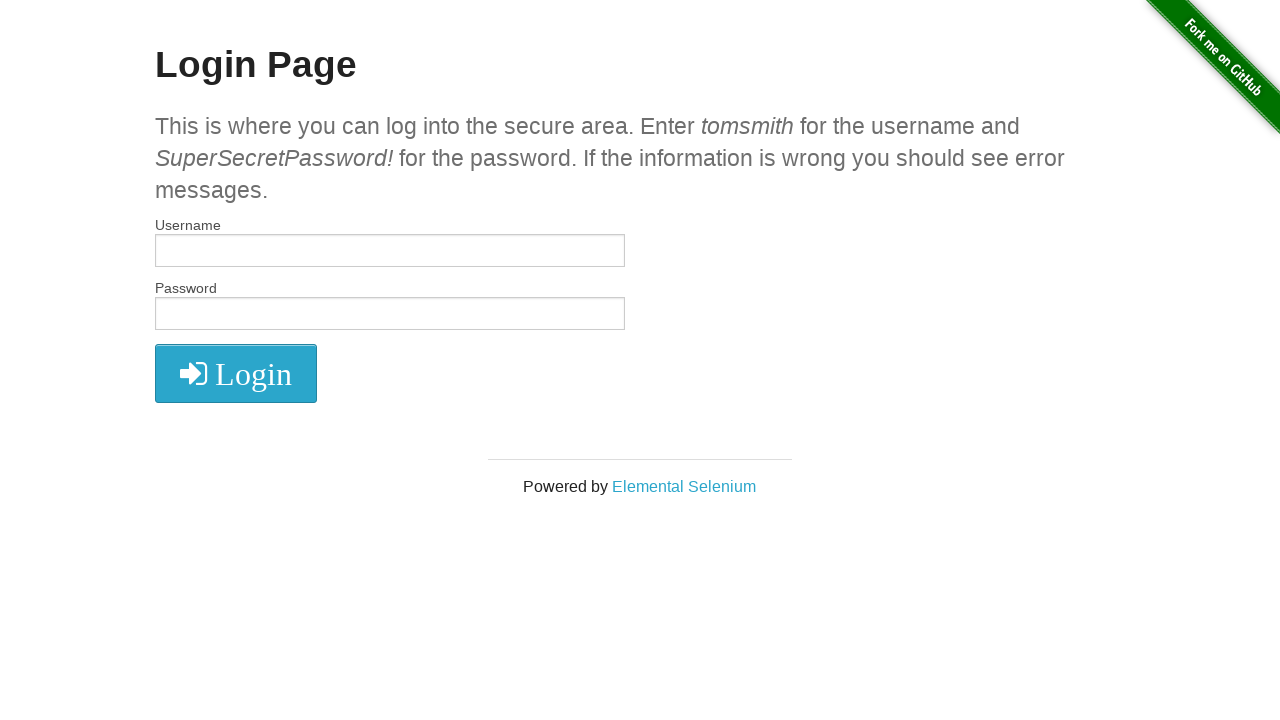

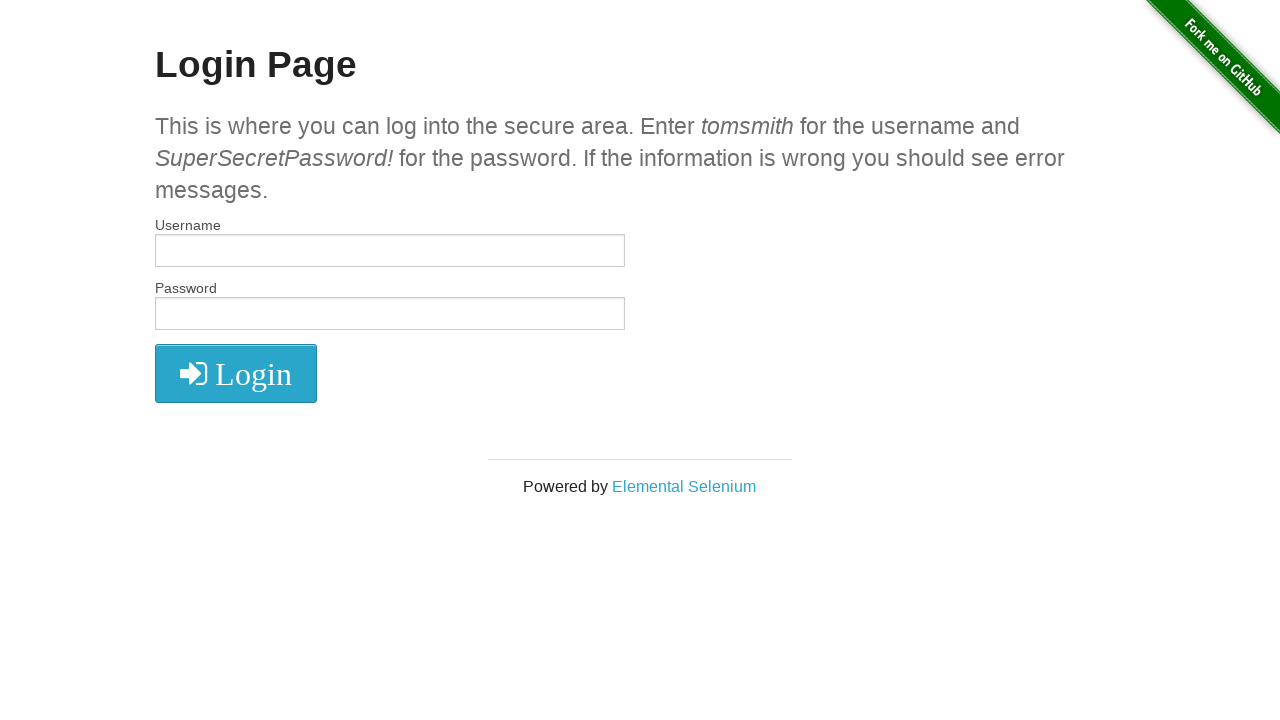